Tests right-click (context menu) functionality by performing a context click on a button element to trigger the jQuery context menu

Starting URL: https://swisnl.github.io/jQuery-contextMenu/demo.html

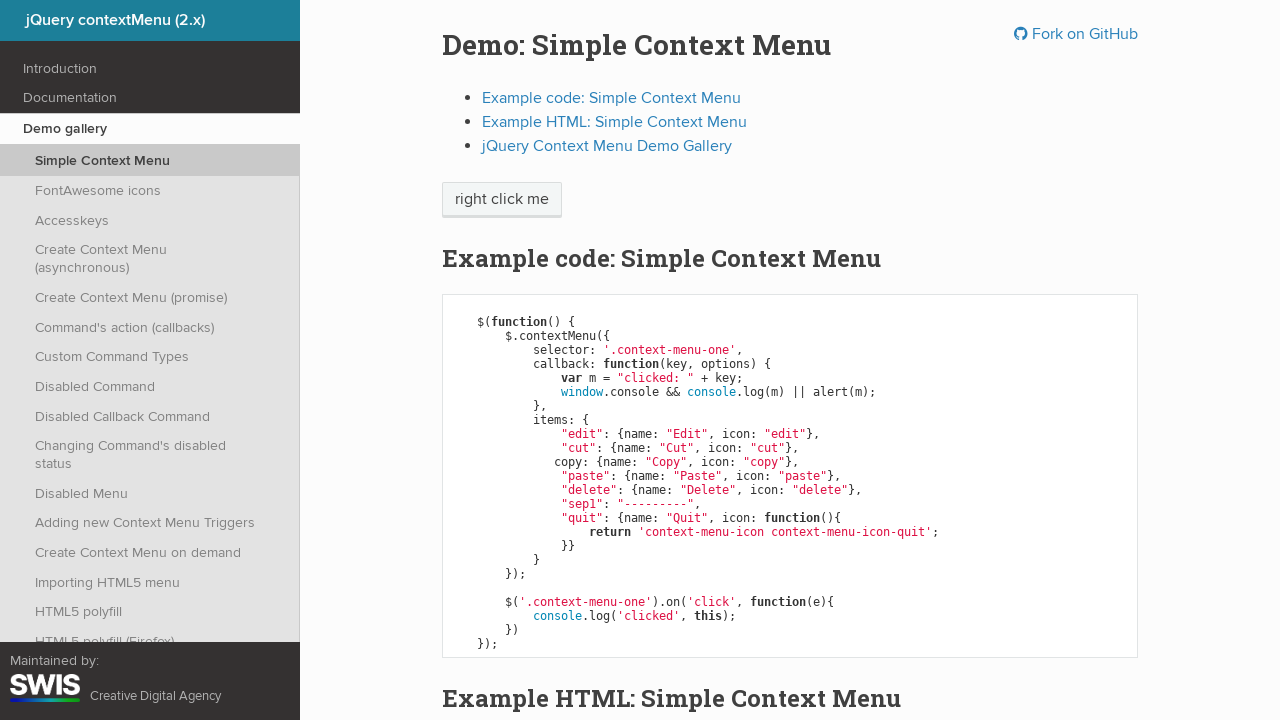

Context menu button is visible
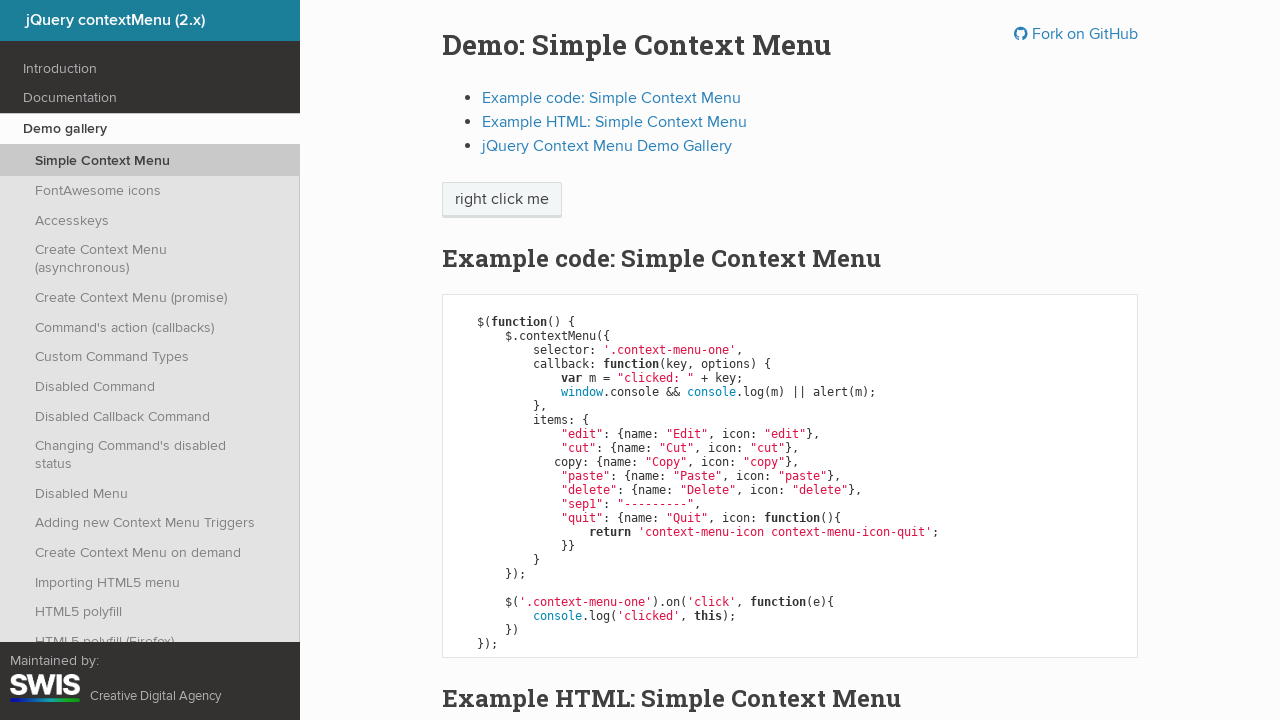

Right-clicked on context menu button to trigger context menu at (502, 200) on span.context-menu-one.btn.btn-neutral
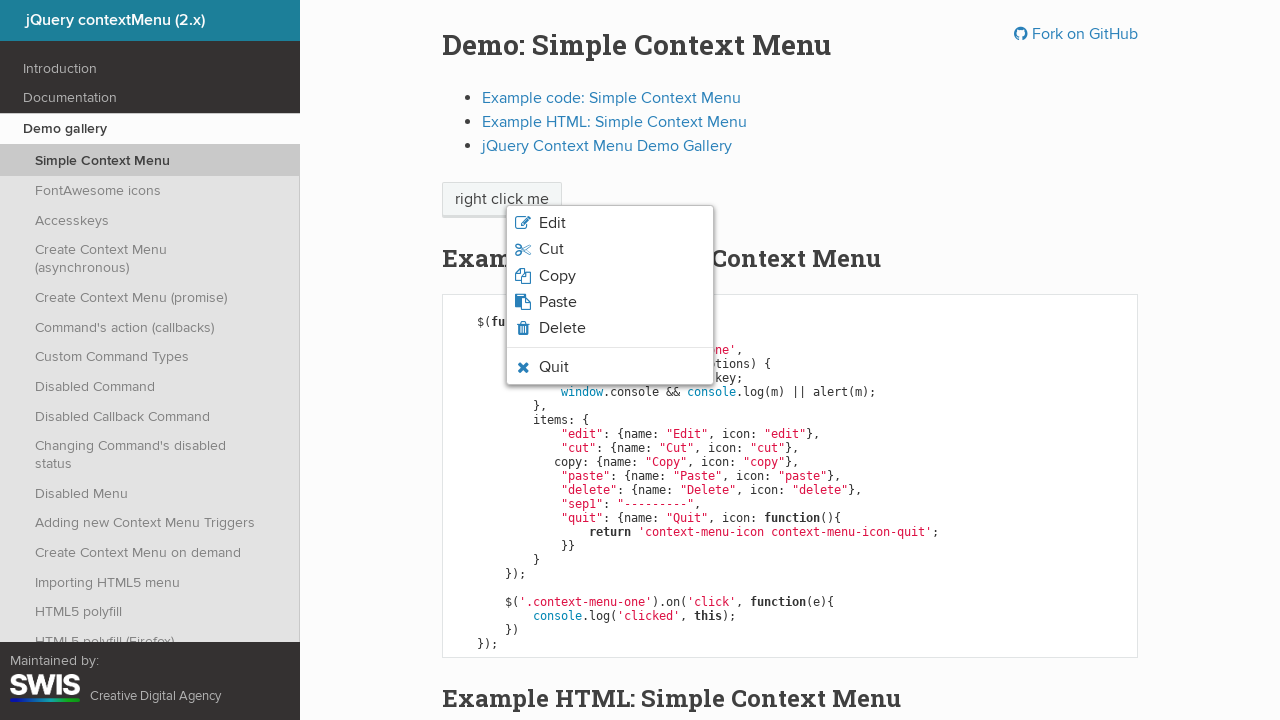

jQuery context menu appeared
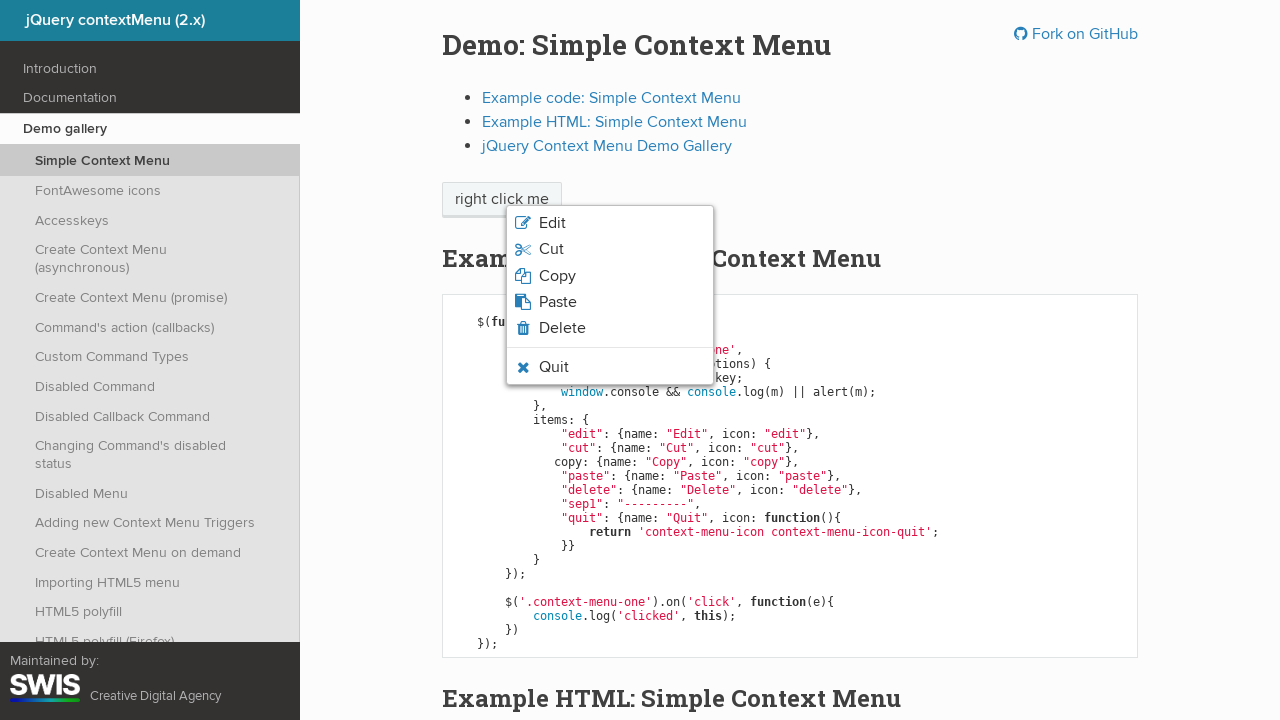

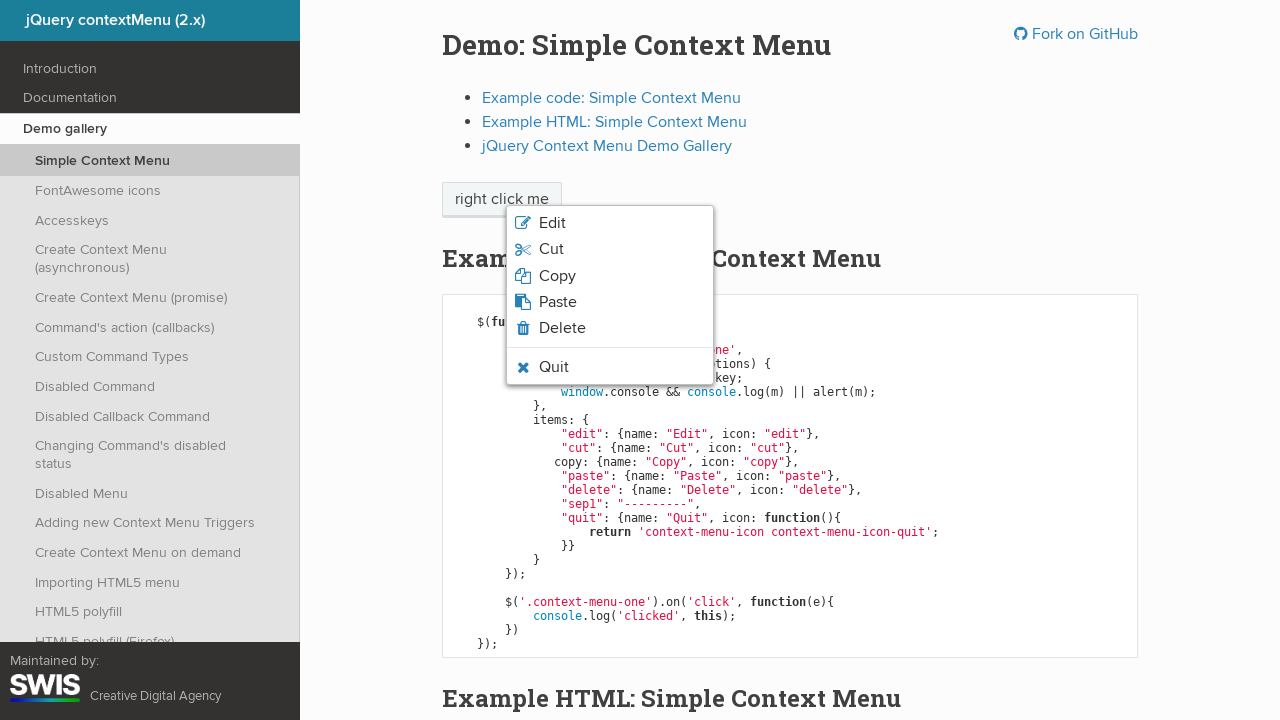